Opens Selenium website in Chrome browser and navigates to the projects page by clicking the projects link

Starting URL: https://www.selenium.dev/

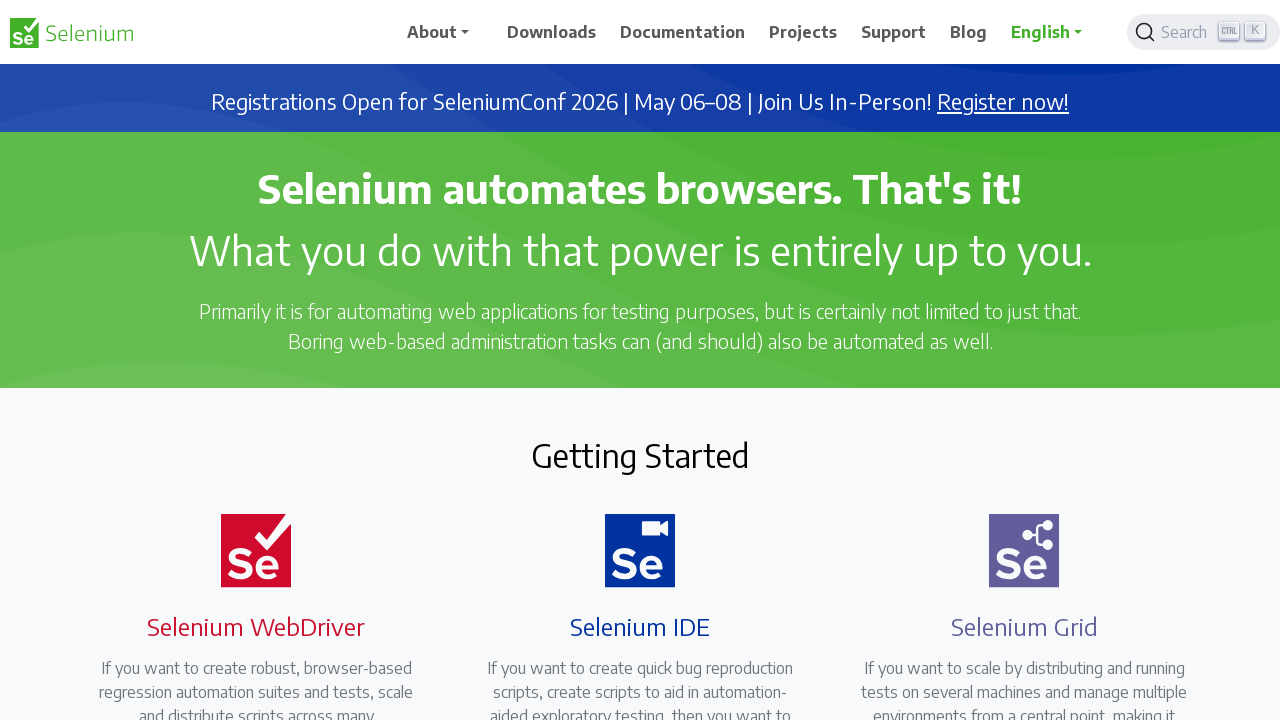

Clicked on the projects link to navigate to projects page at (803, 32) on a[href='/projects']
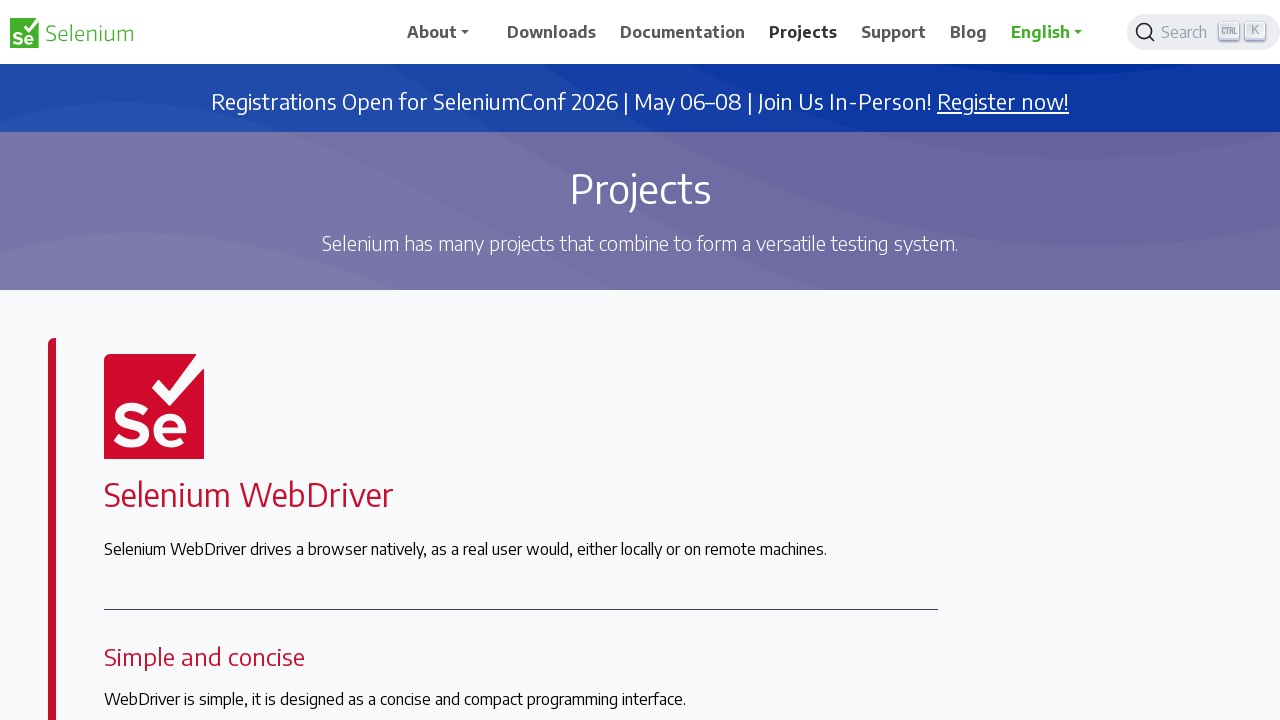

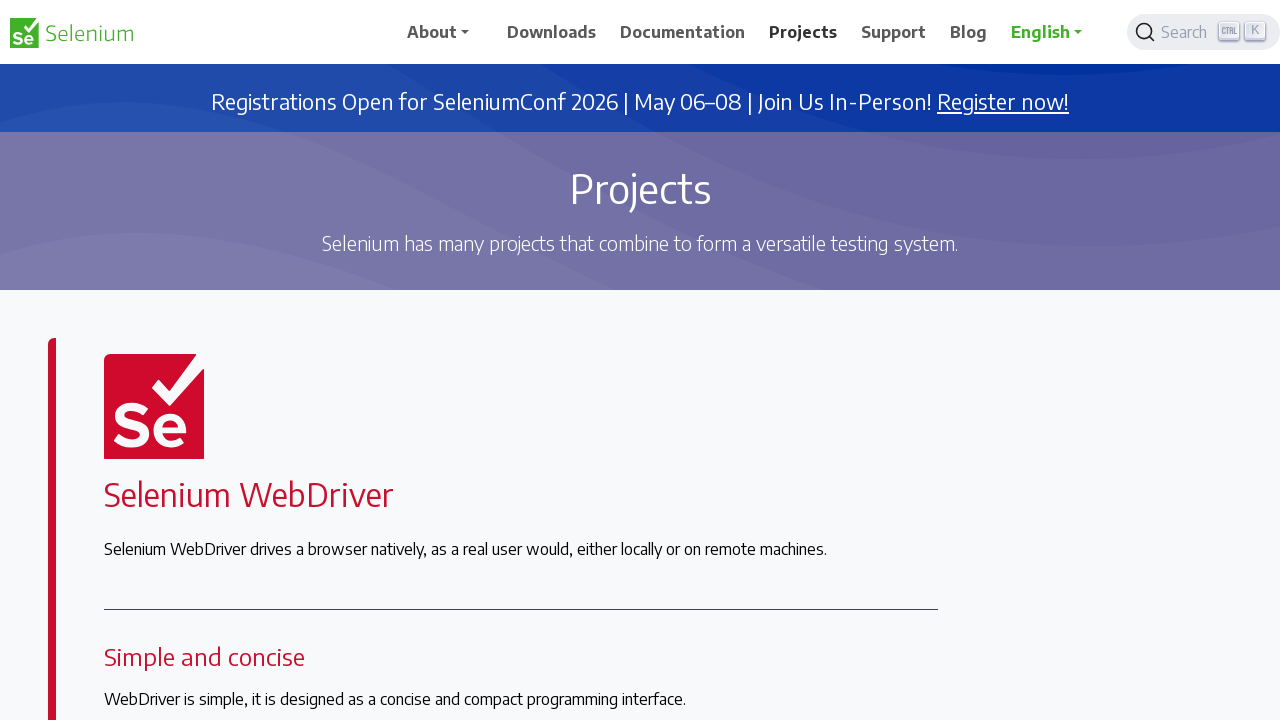